Tests disabling the input field by first enabling it, then clicking Disable button and verifying the input becomes inactive

Starting URL: https://the-internet.herokuapp.com/dynamic_controls

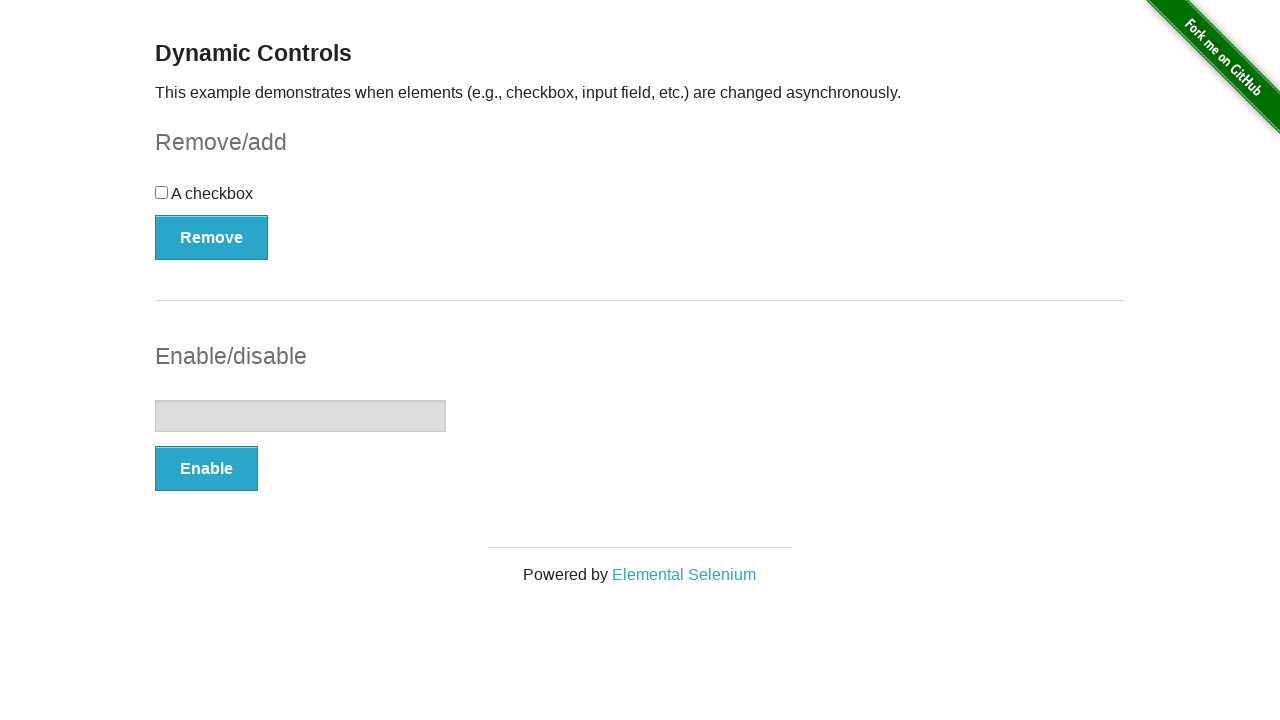

Clicked button to enable the input field at (206, 469) on button[onclick='swapInput()']
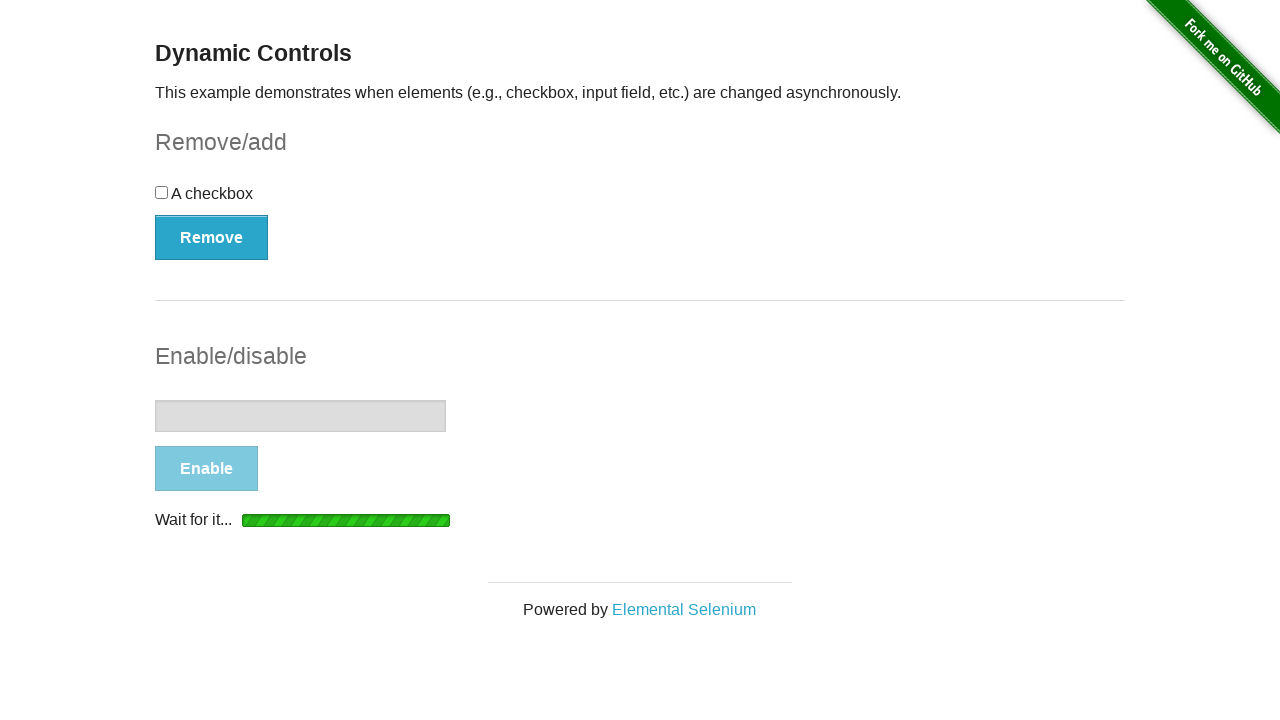

Waited for message element to appear after enable action
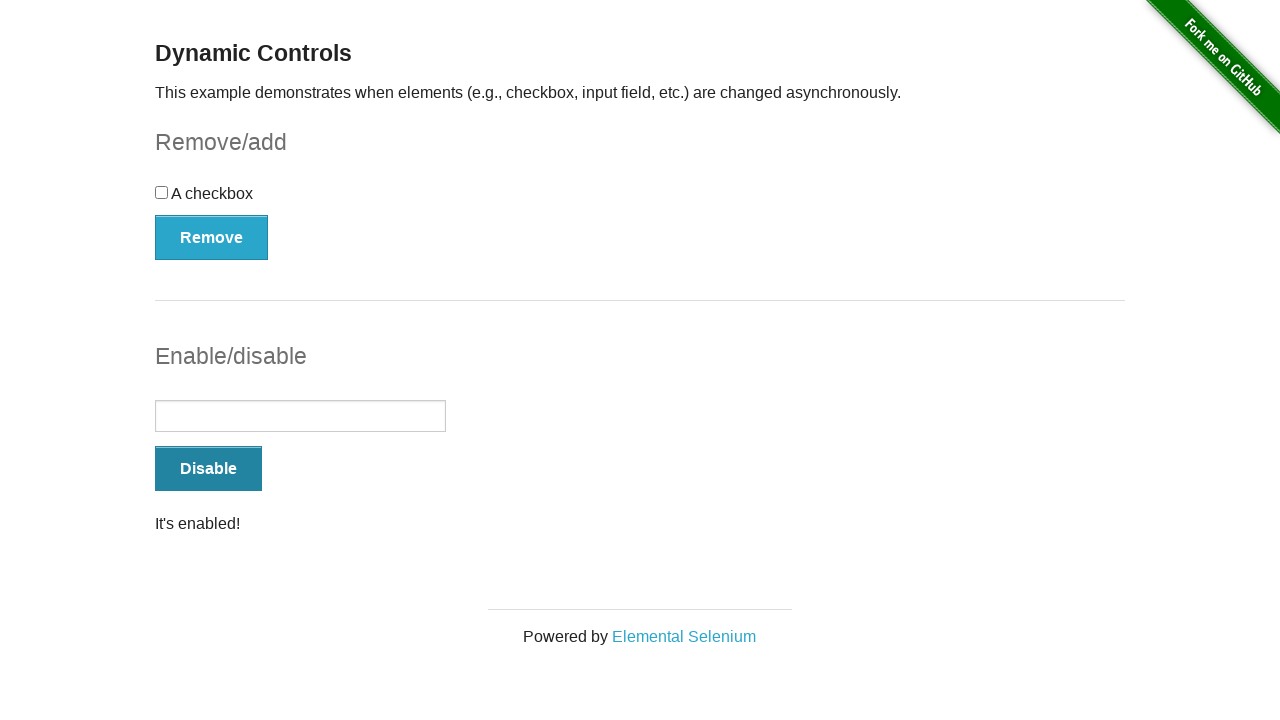

Verified input field is now enabled (not disabled)
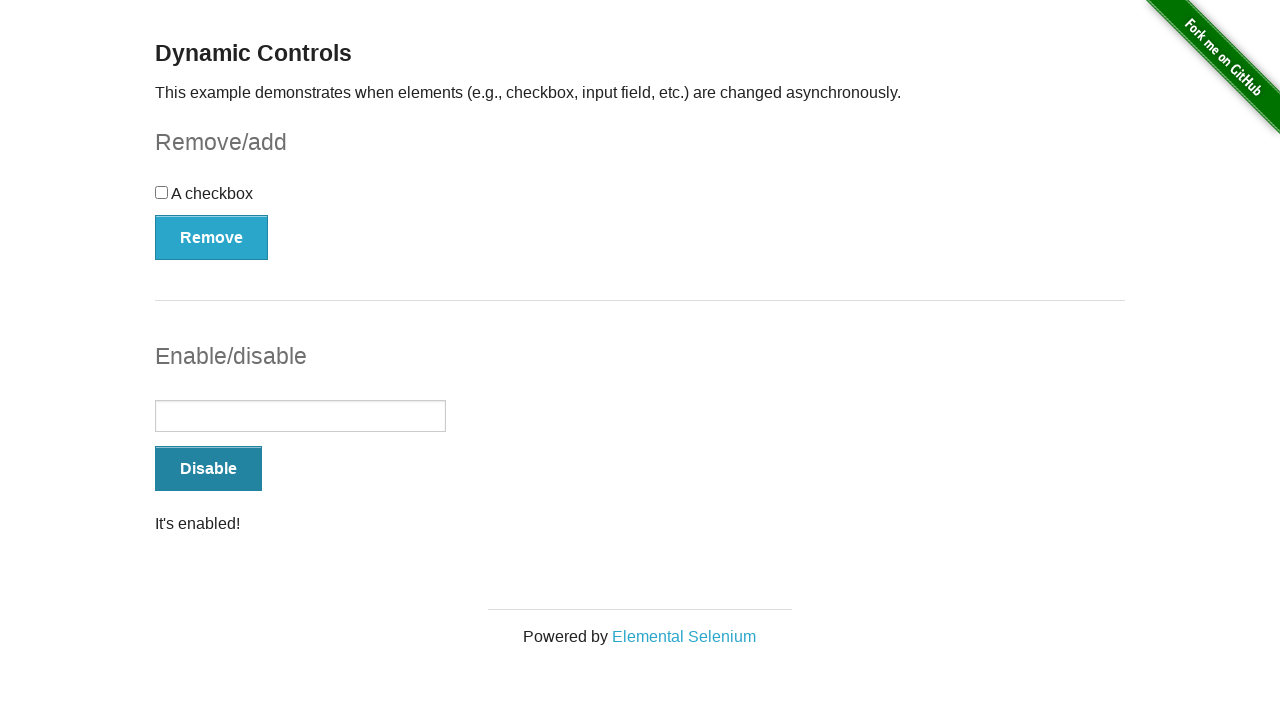

Clicked button to disable the input field at (208, 469) on button[onclick='swapInput()']
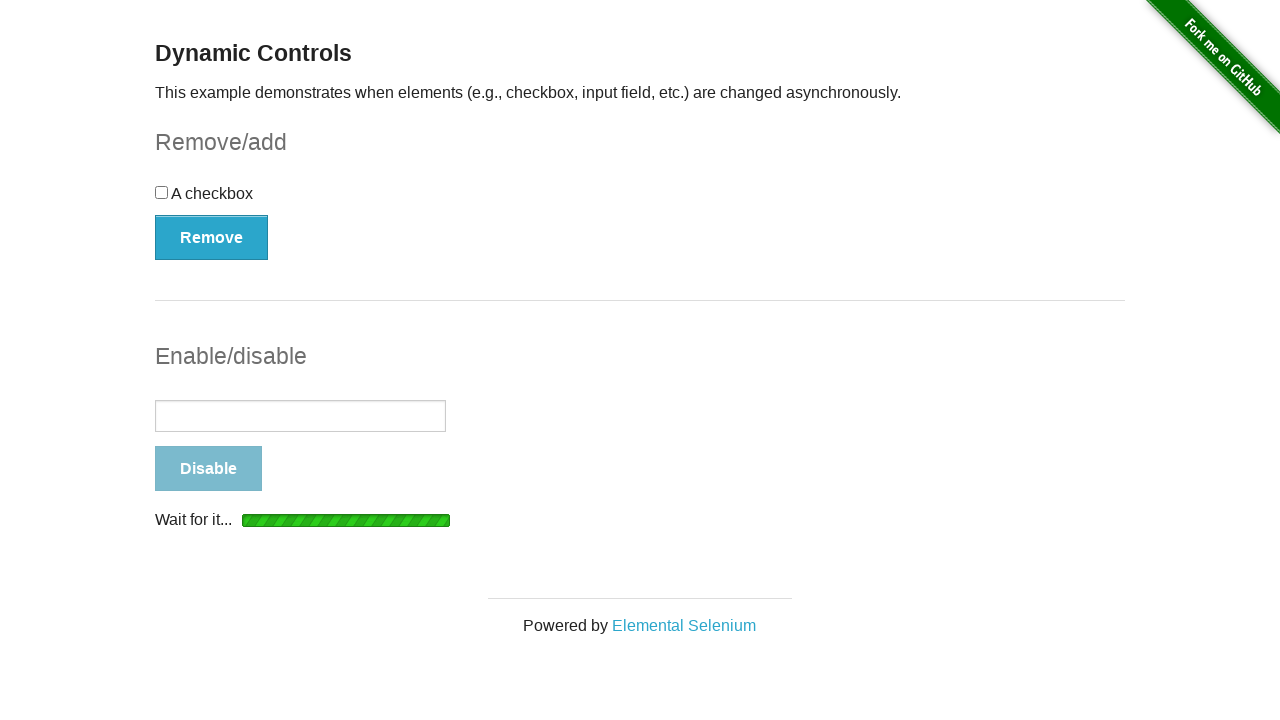

Verified input field is now disabled - message displays 'disabled' text
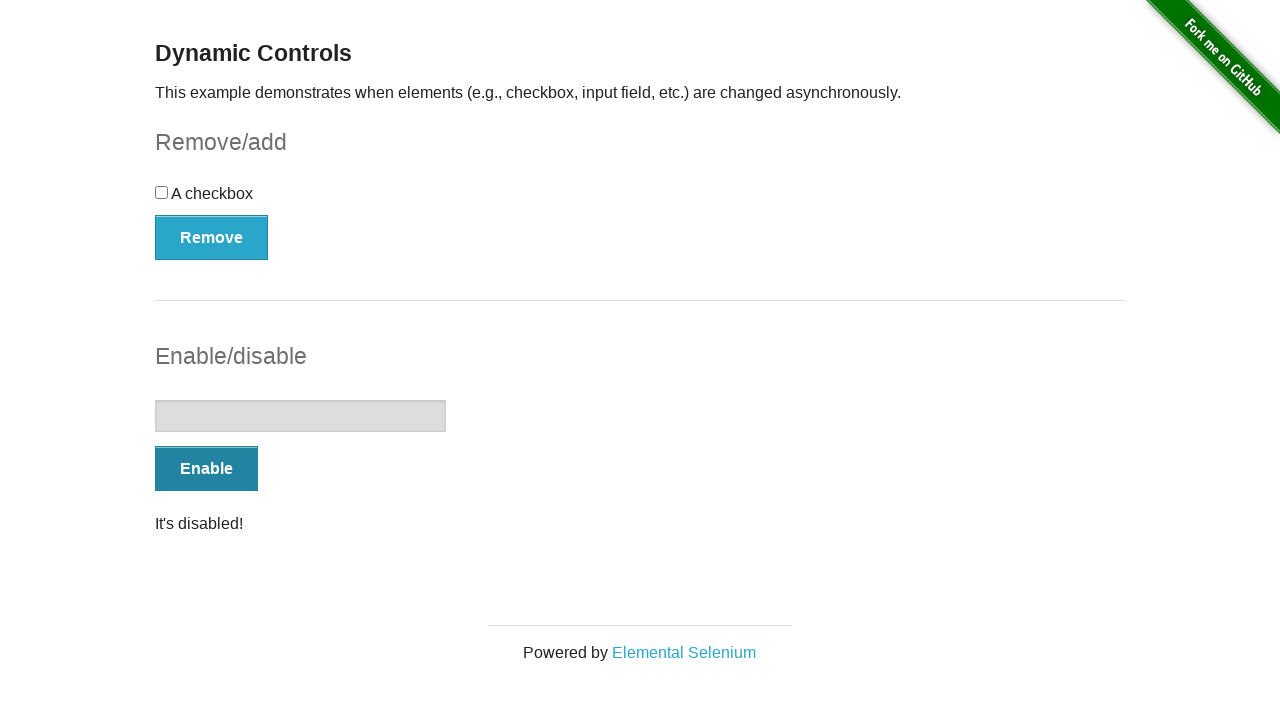

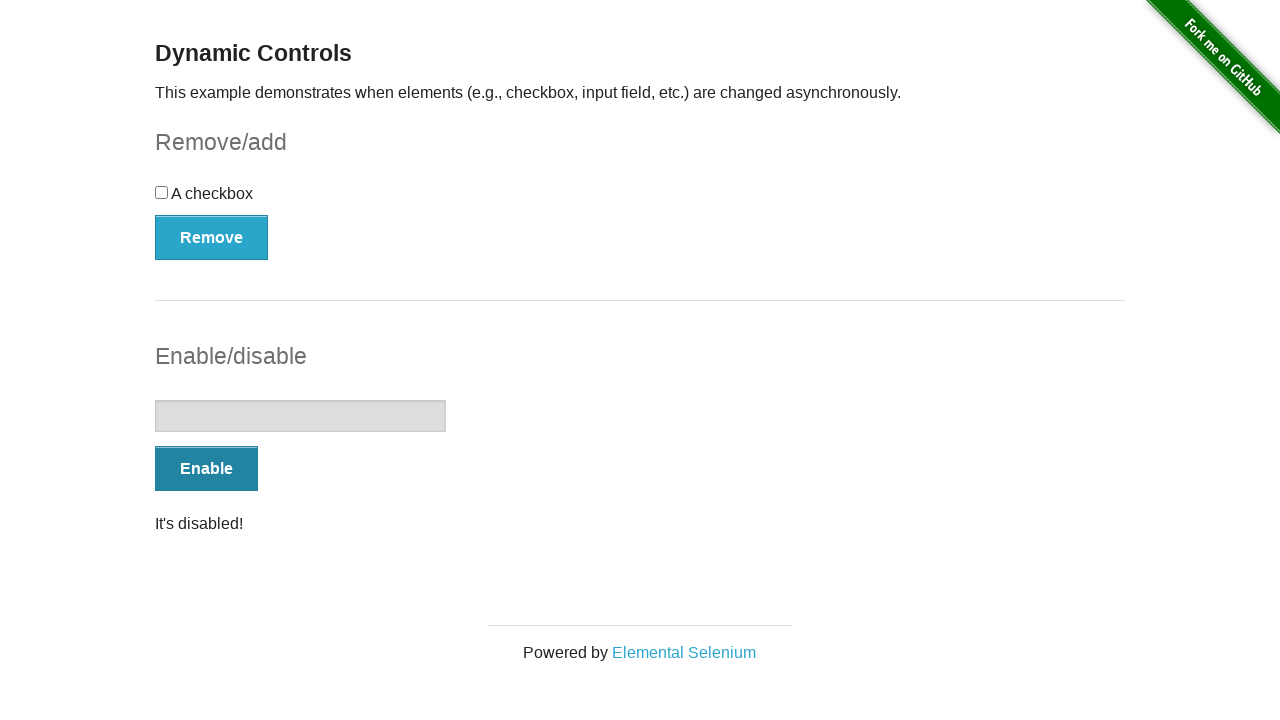